Tests progress bar completion by starting it and waiting for the reset button to appear when it reaches 100%

Starting URL: https://demoqa.com/progress-bar

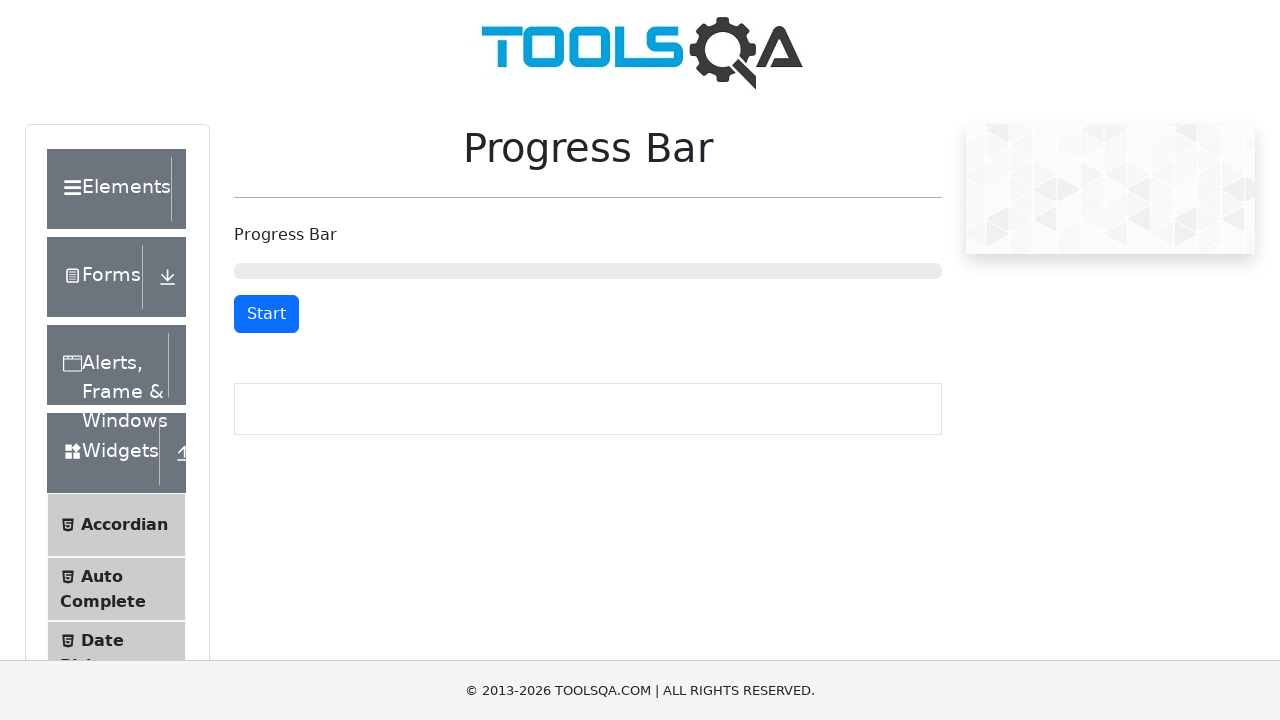

Clicked start button to begin progress bar animation at (266, 314) on #startStopButton
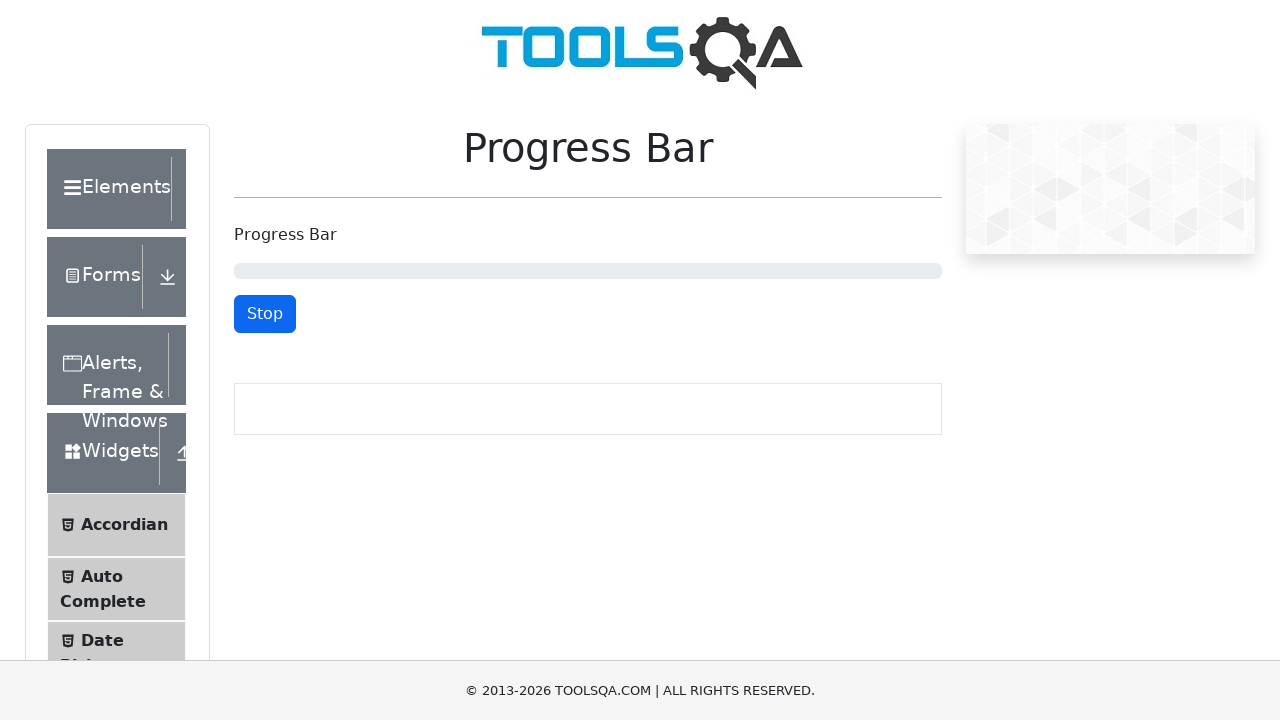

Progress bar completed and reset button appeared
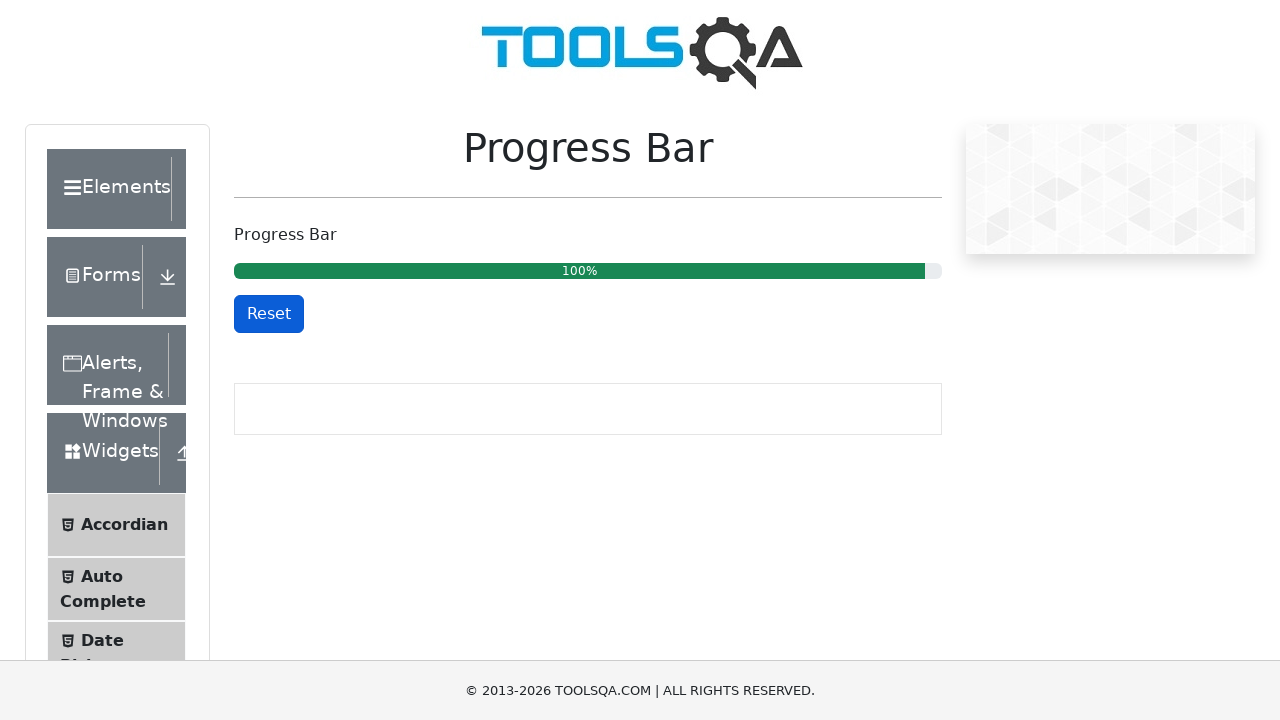

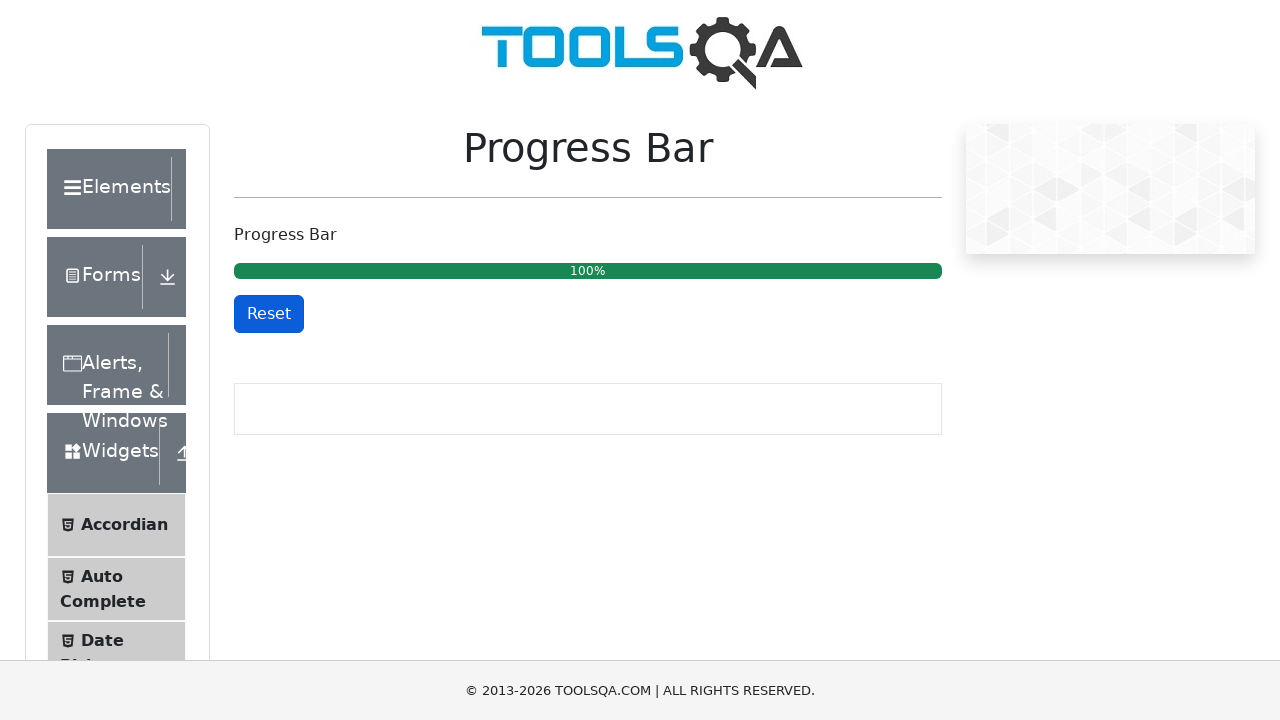